Verifies initial text in textbox is "Selenium WebDriver", clears it, enters new text "JAVA", and verifies the change

Starting URL: http://omayo.blogspot.com/

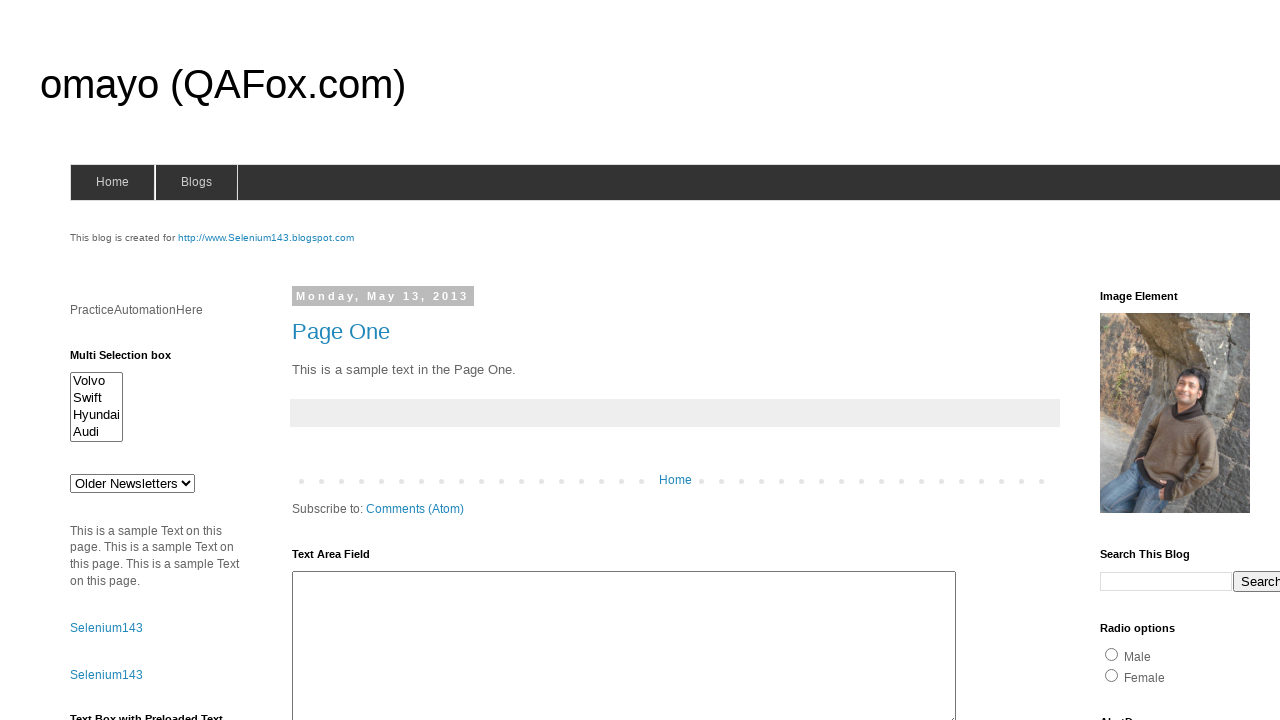

Navigated to http://omayo.blogspot.com/
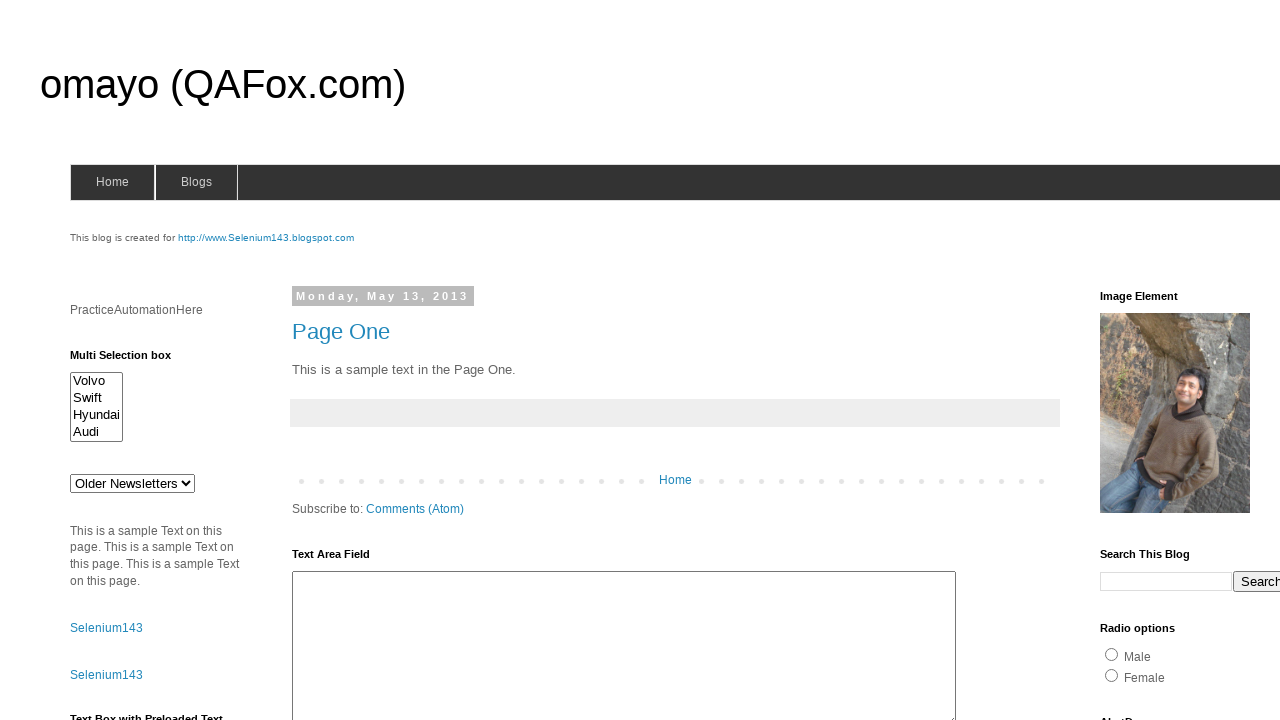

Located textbox element with id 'textbox1'
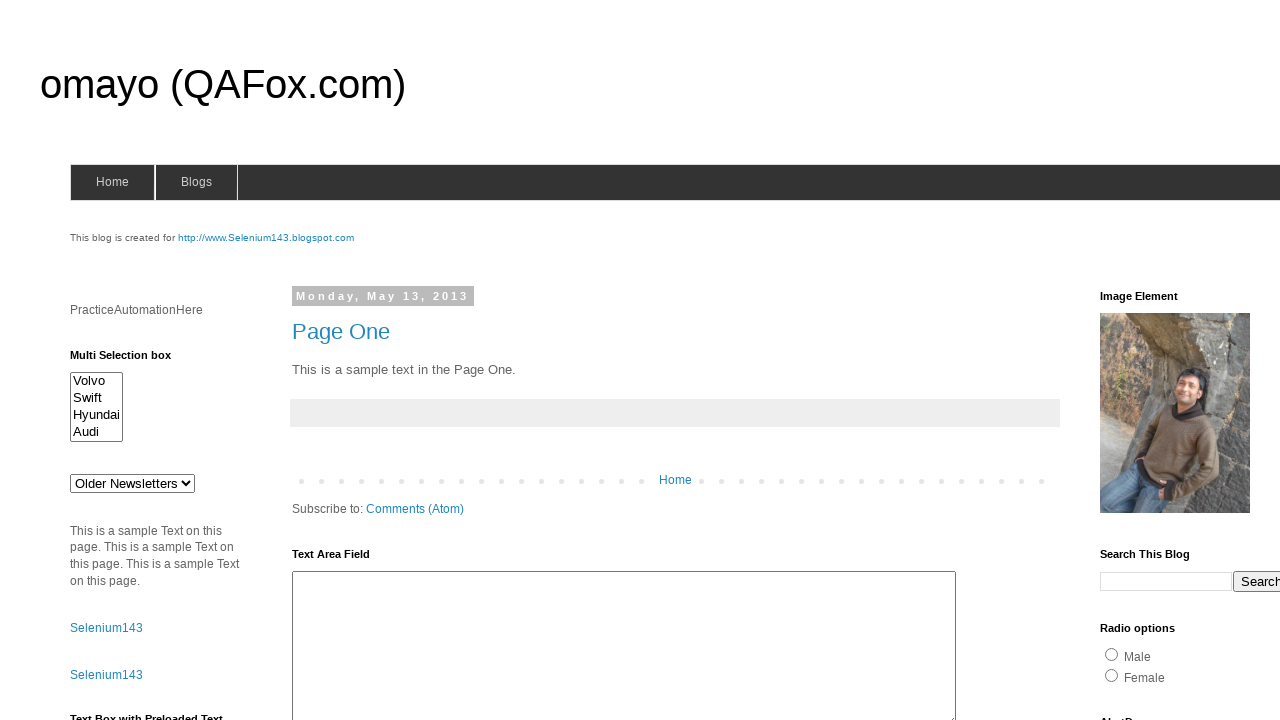

Verified initial textbox value is 'Selenium WebDriver'
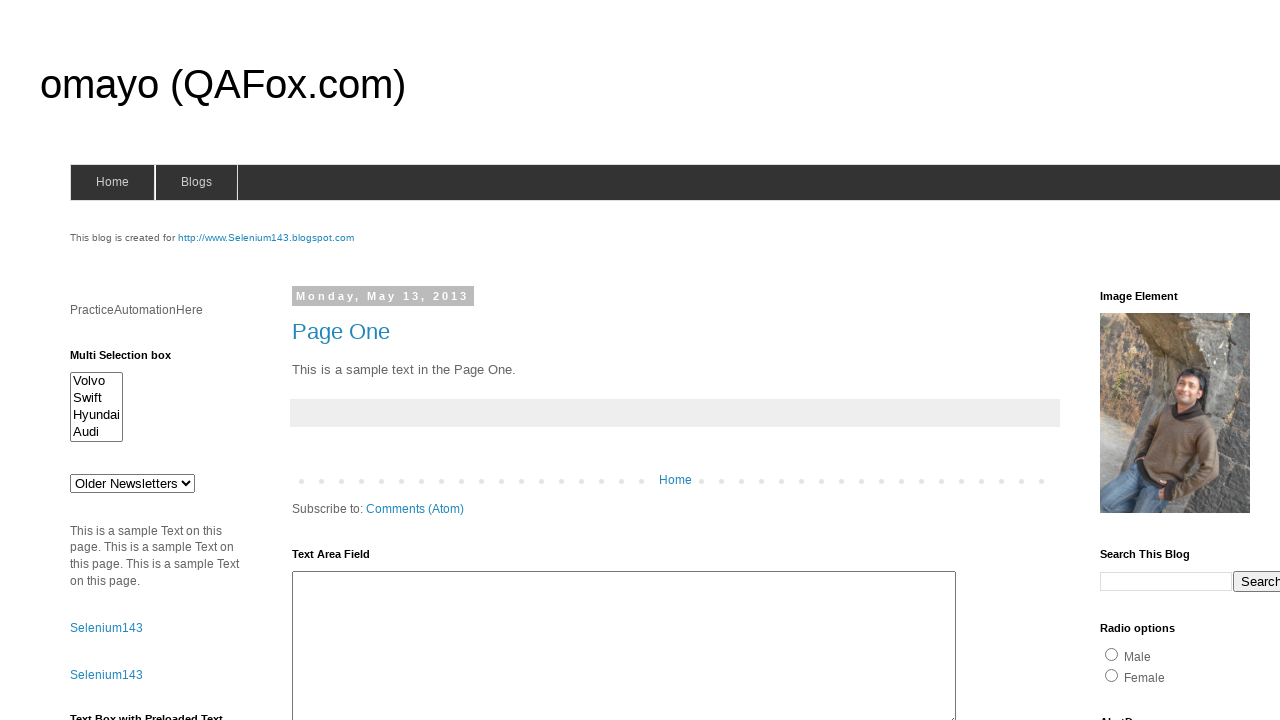

Cleared the textbox on input#textbox1
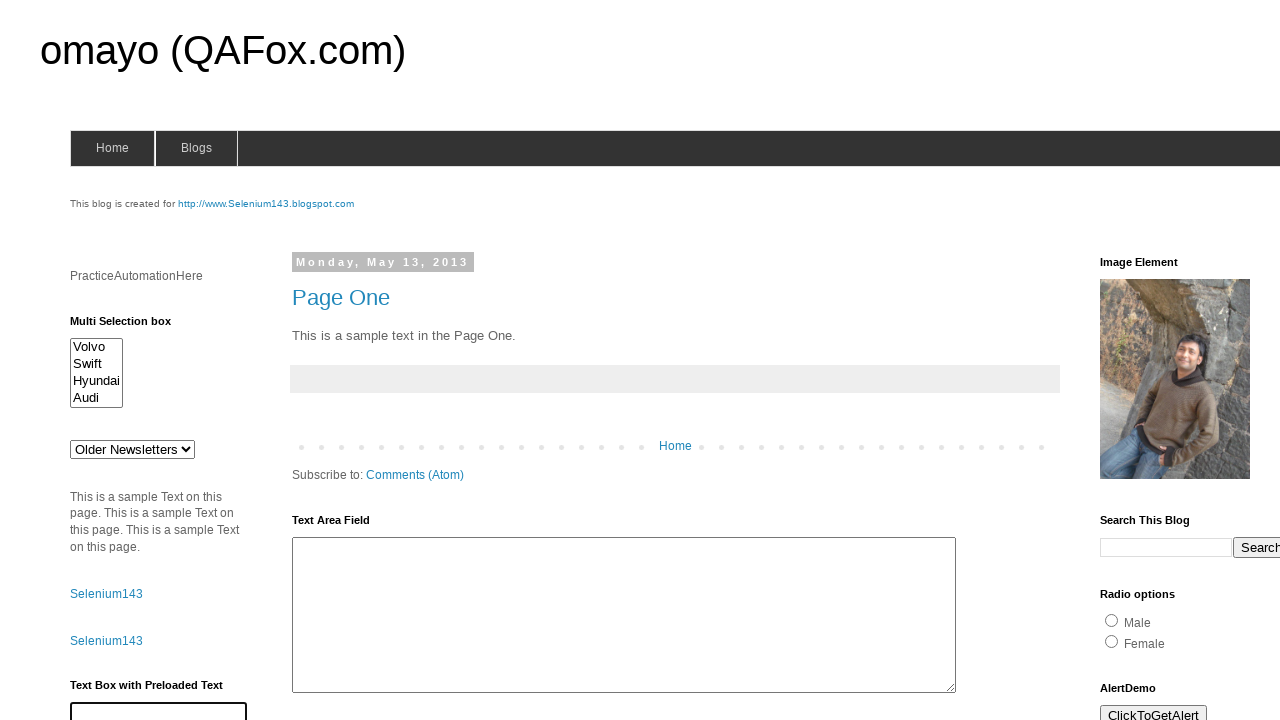

Entered new text 'JAVA' into the textbox on input#textbox1
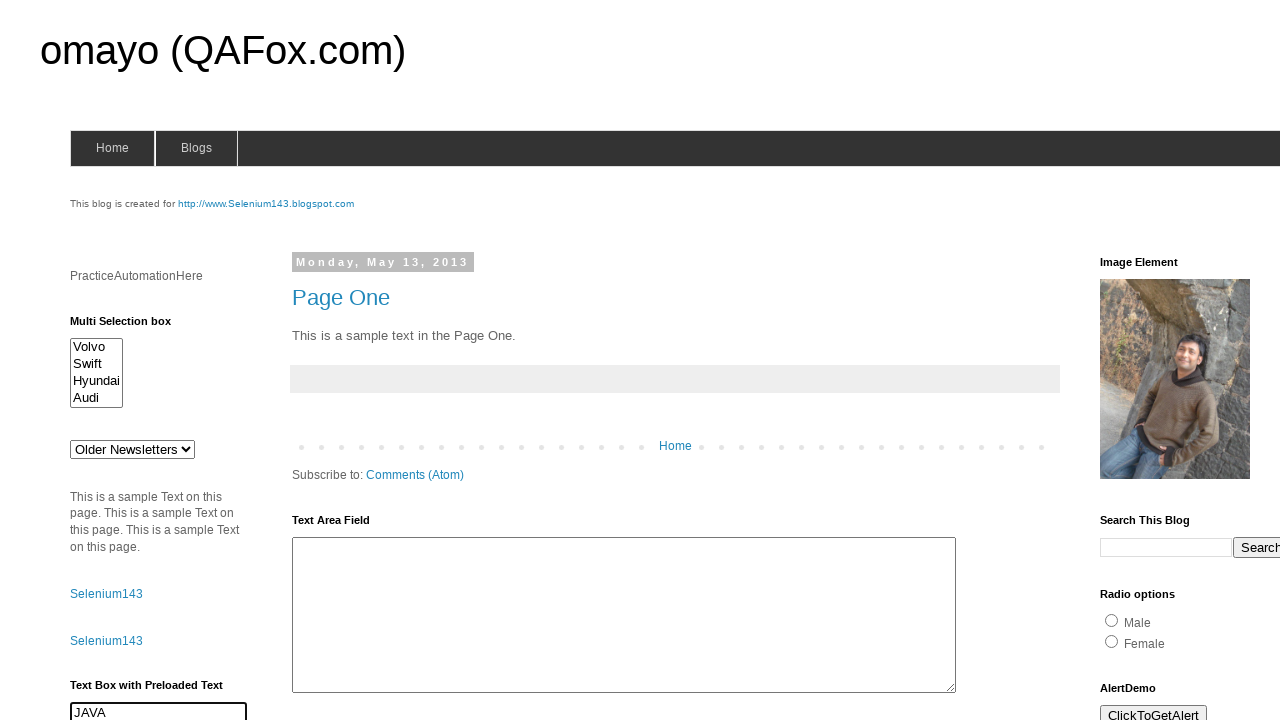

Verified textbox value changed to 'JAVA'
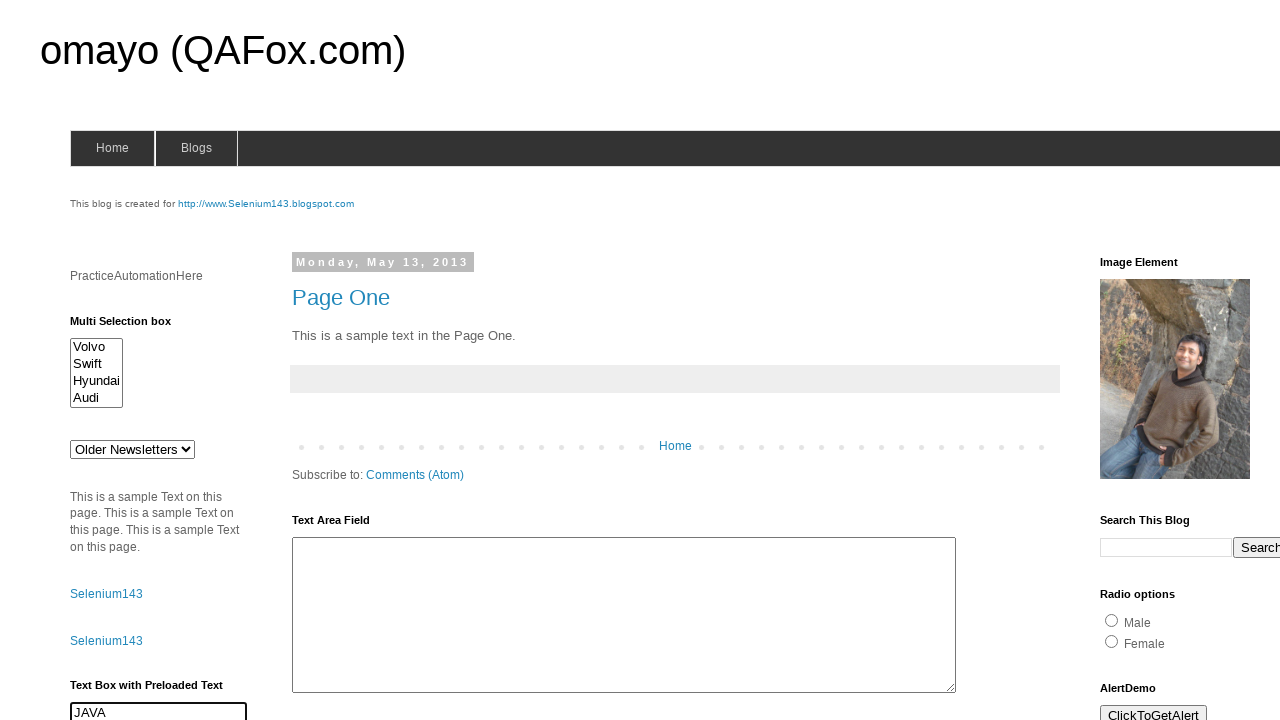

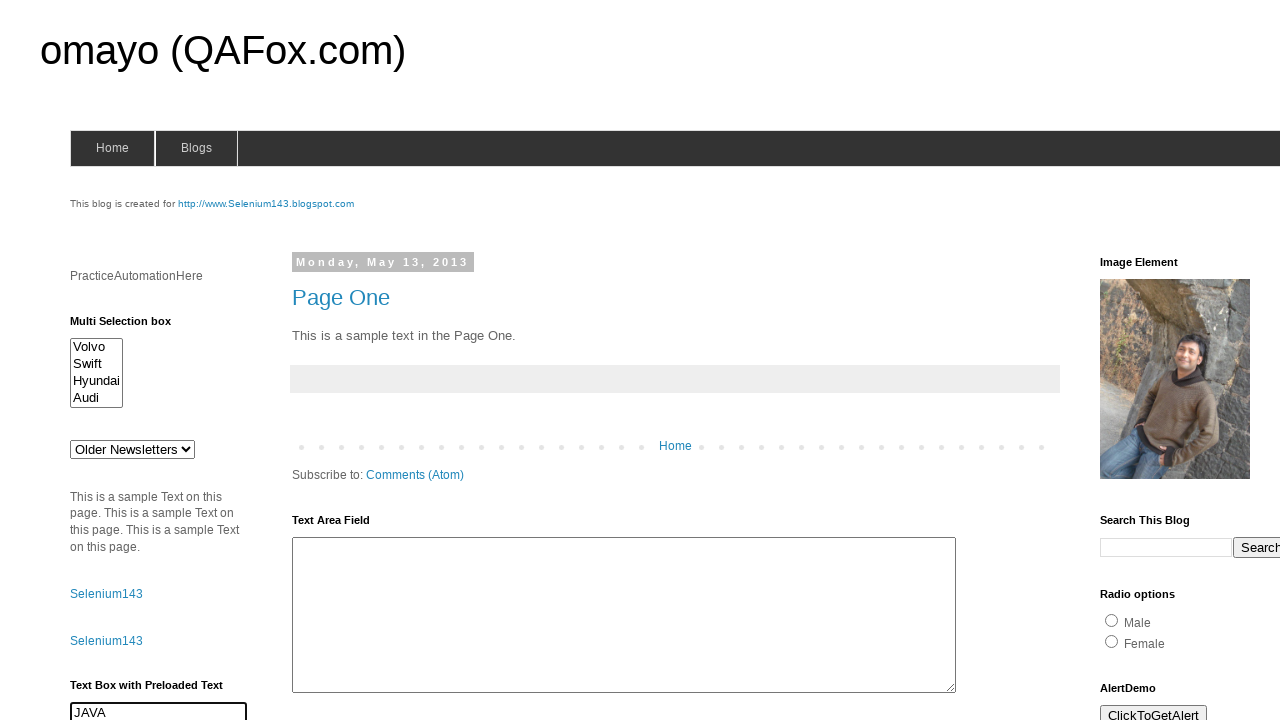